Tests various link types on a demo page including links that open in new tabs and API links that return different HTTP status codes (201, 204, 301, 400, 401, 403, 404)

Starting URL: https://demoqa.com/links

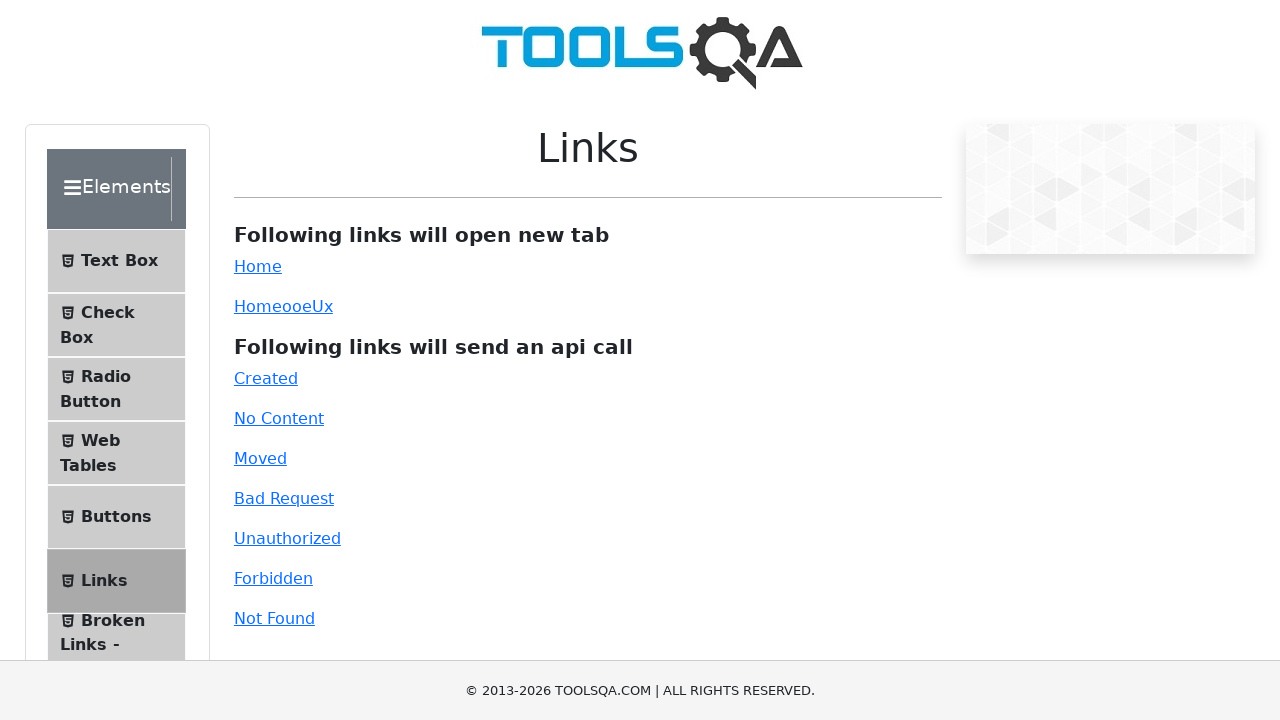

Clicked simple link that opens in new tab at (258, 266) on a#simpleLink
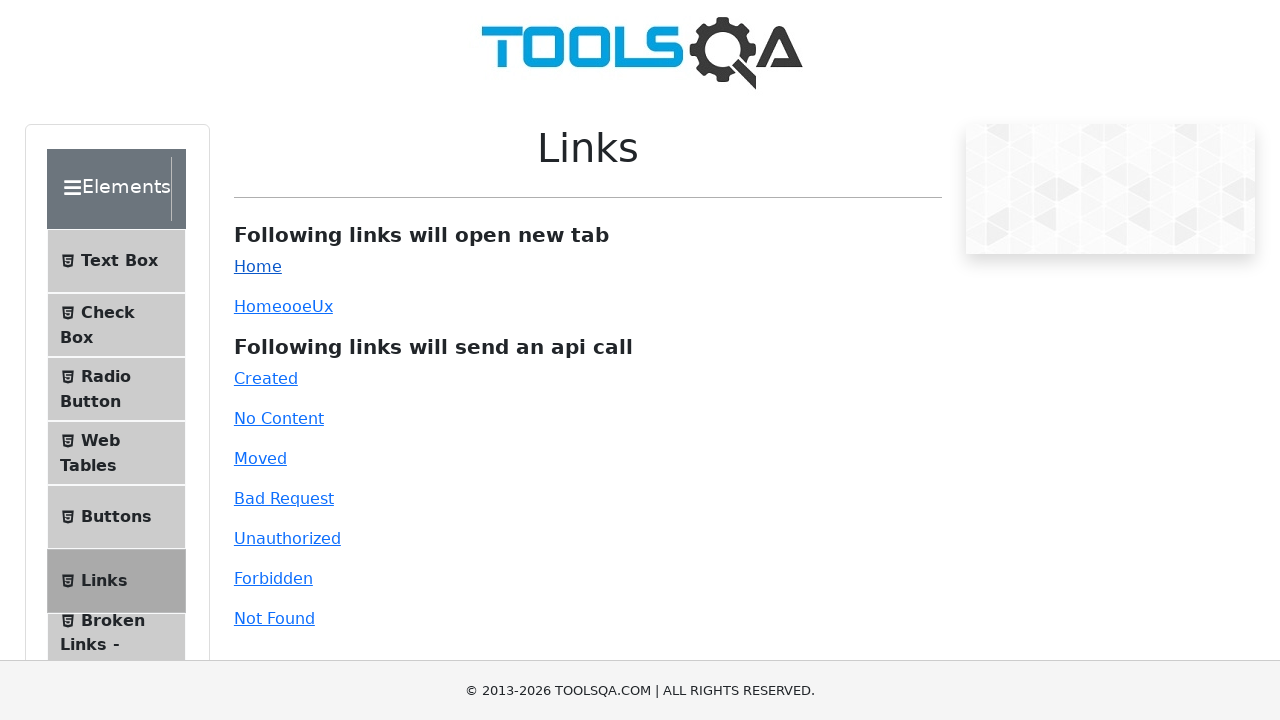

New tab loaded and ready
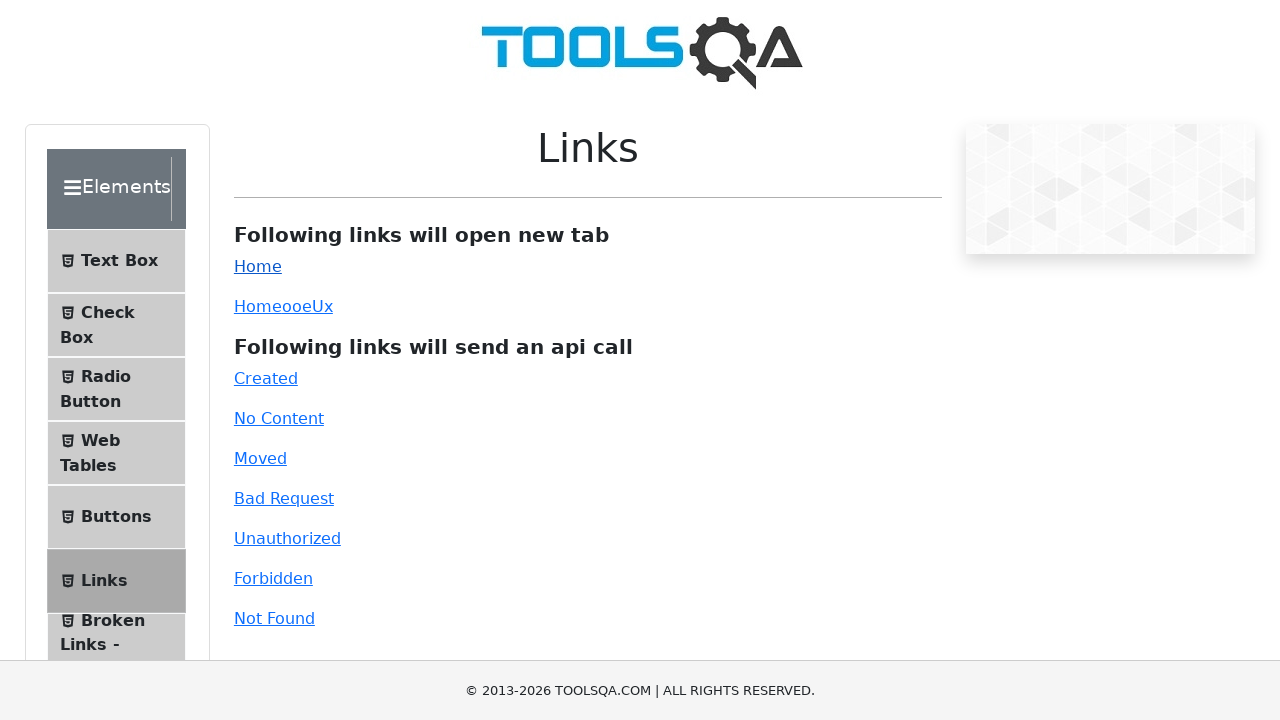

Closed new tab
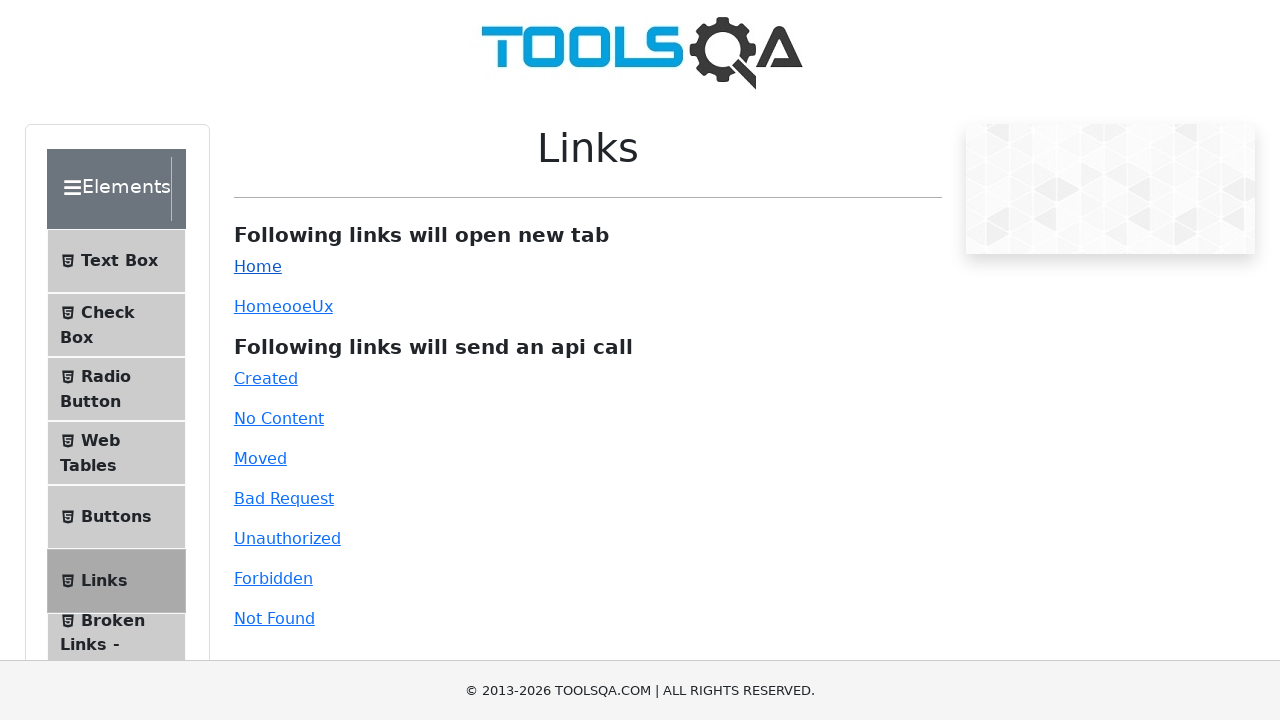

Focused on simple link on a#simpleLink
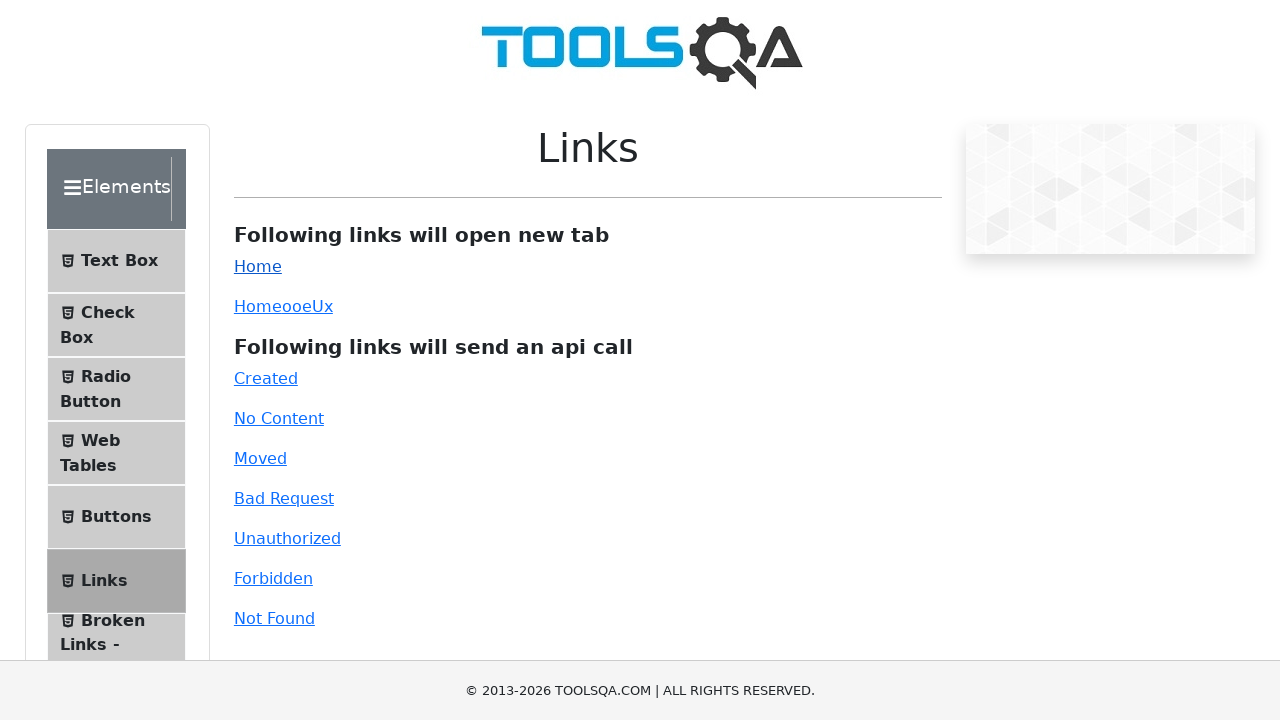

Pressed Tab to navigate to dynamic link
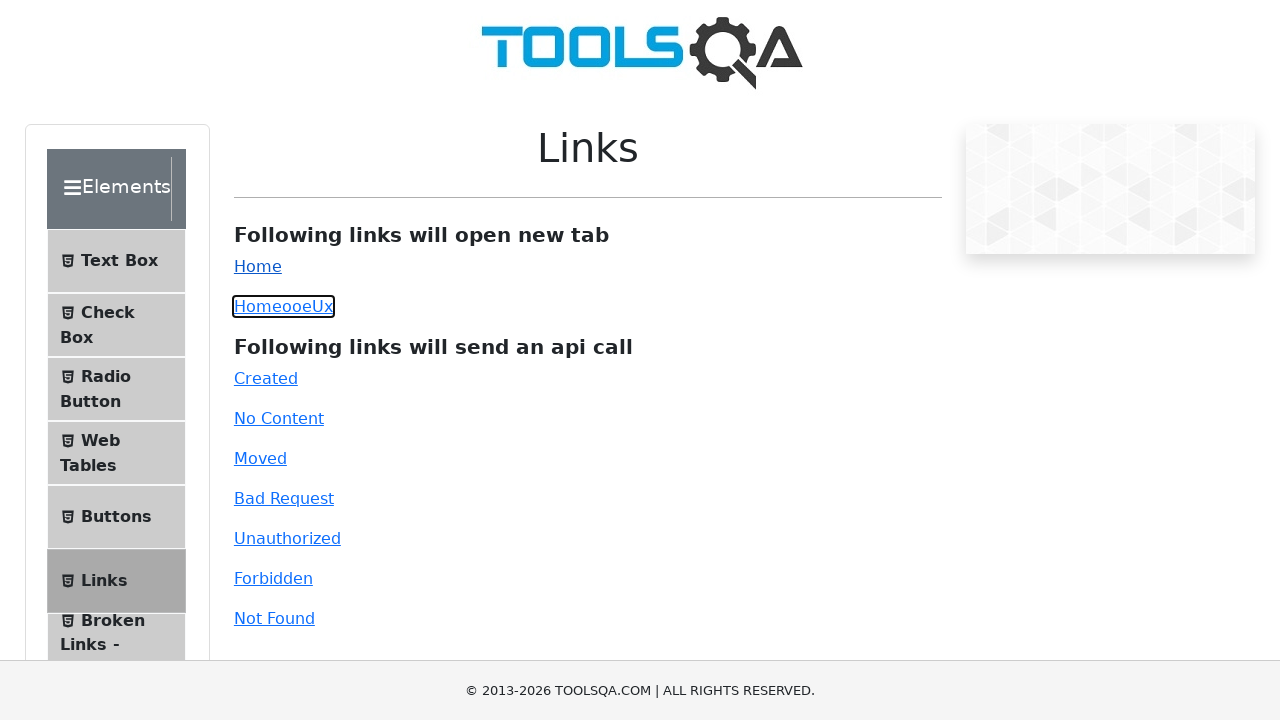

Clicked dynamic link that opens in new tab at (258, 306) on a#dynamicLink
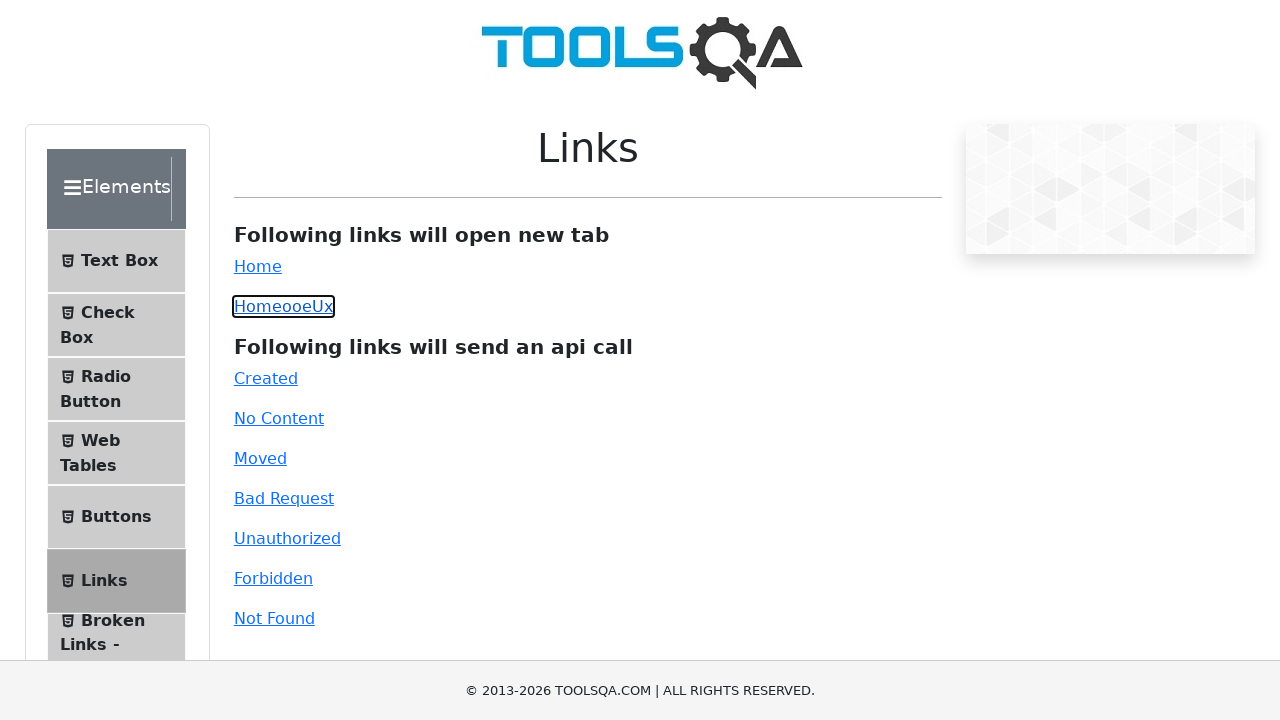

New tab loaded with dynamic link
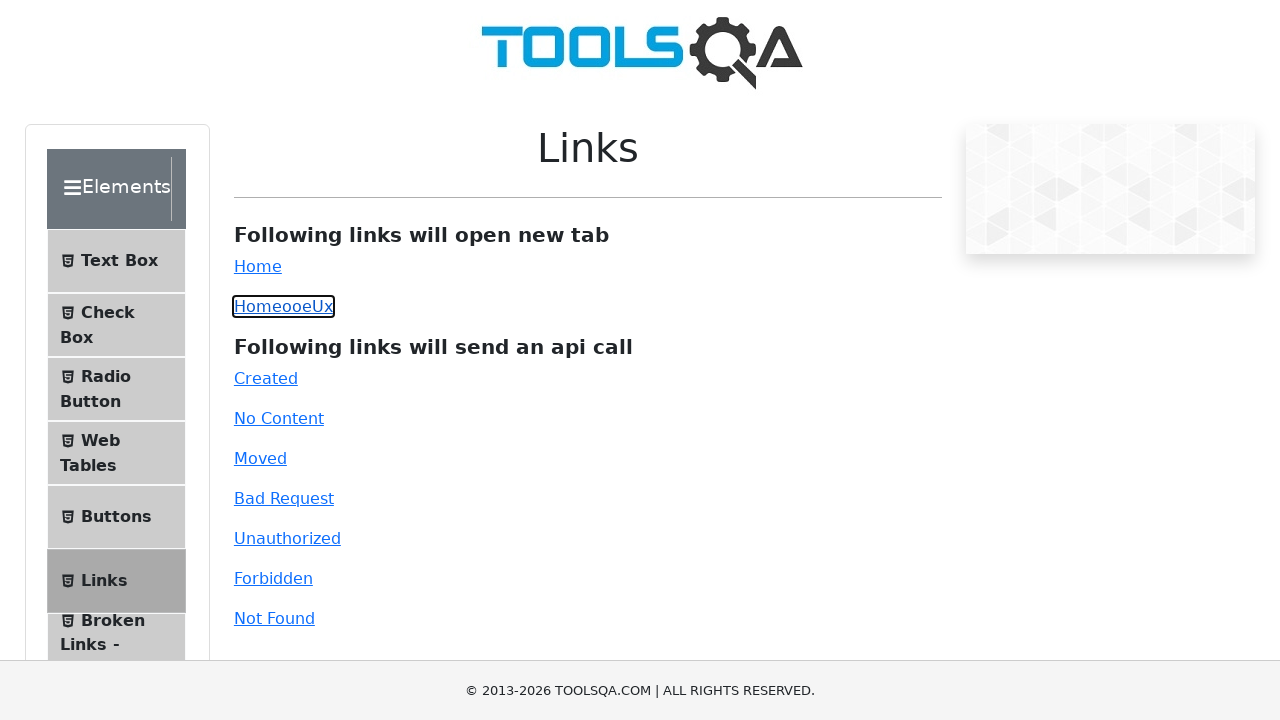

Closed dynamic link tab
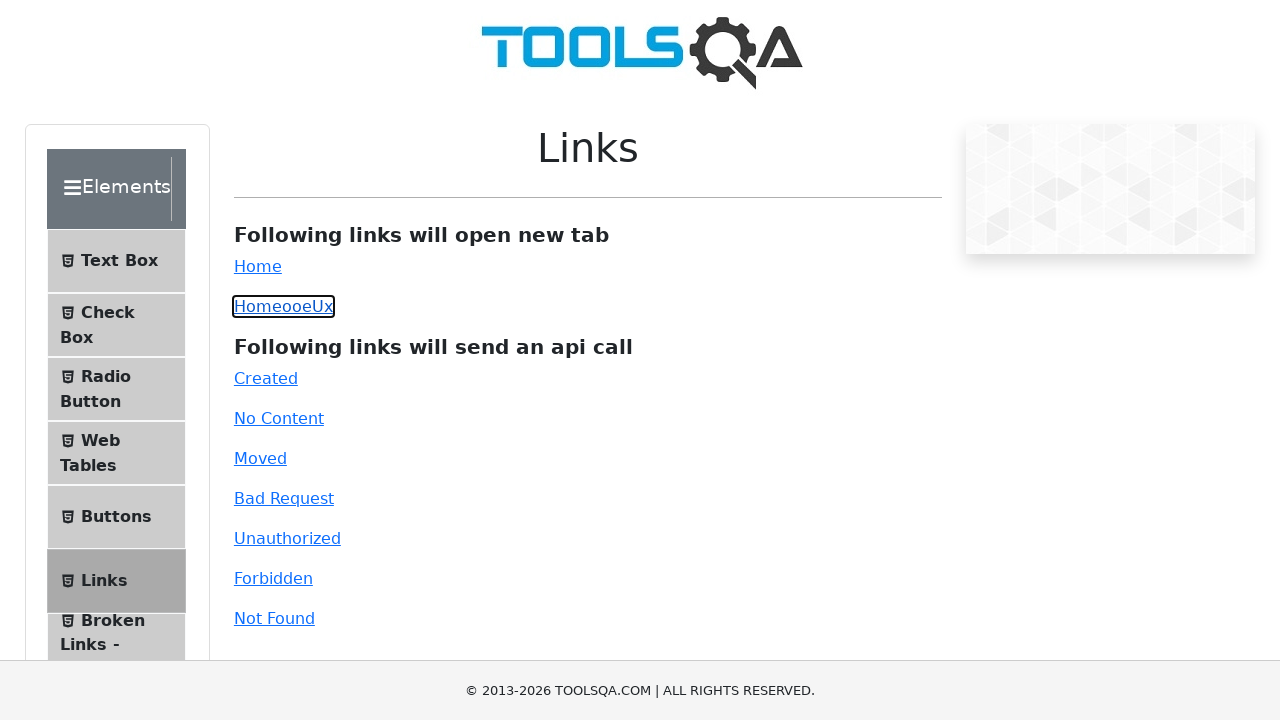

Clicked 'Created' API link expecting 201 response at (266, 378) on a#created
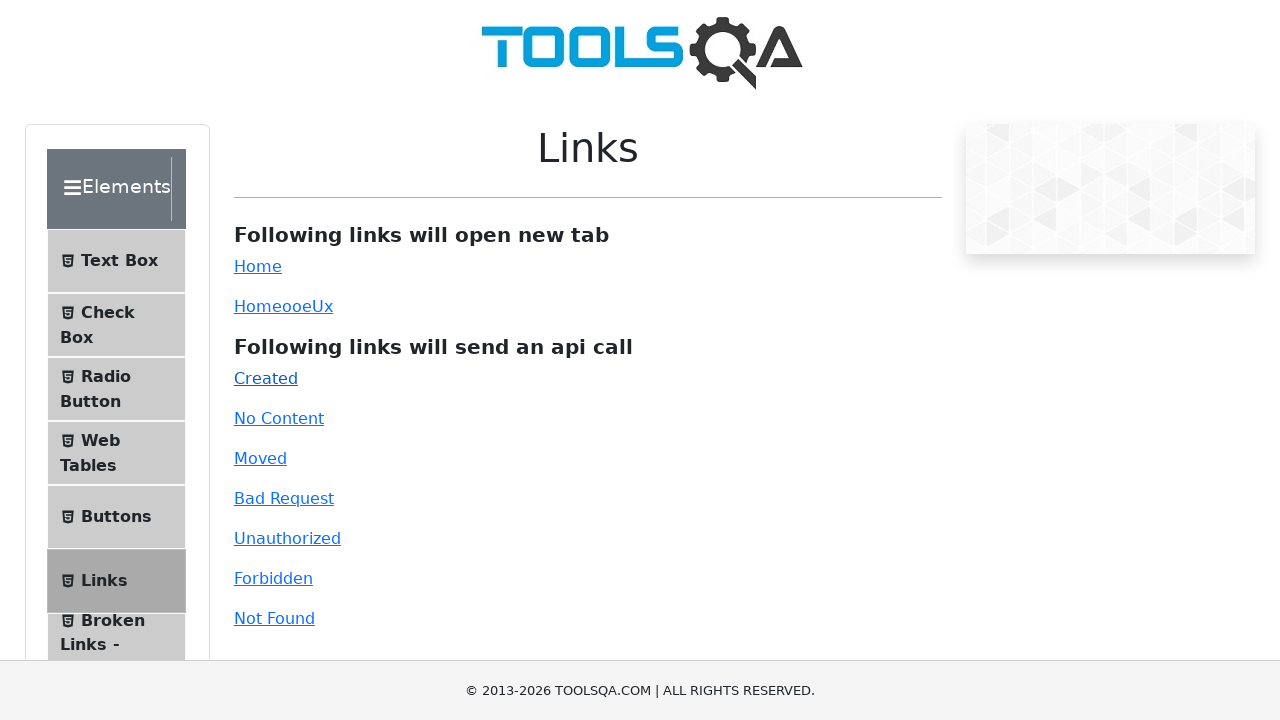

Clicked 'No Content' API link expecting 204 response at (279, 418) on a#no-content
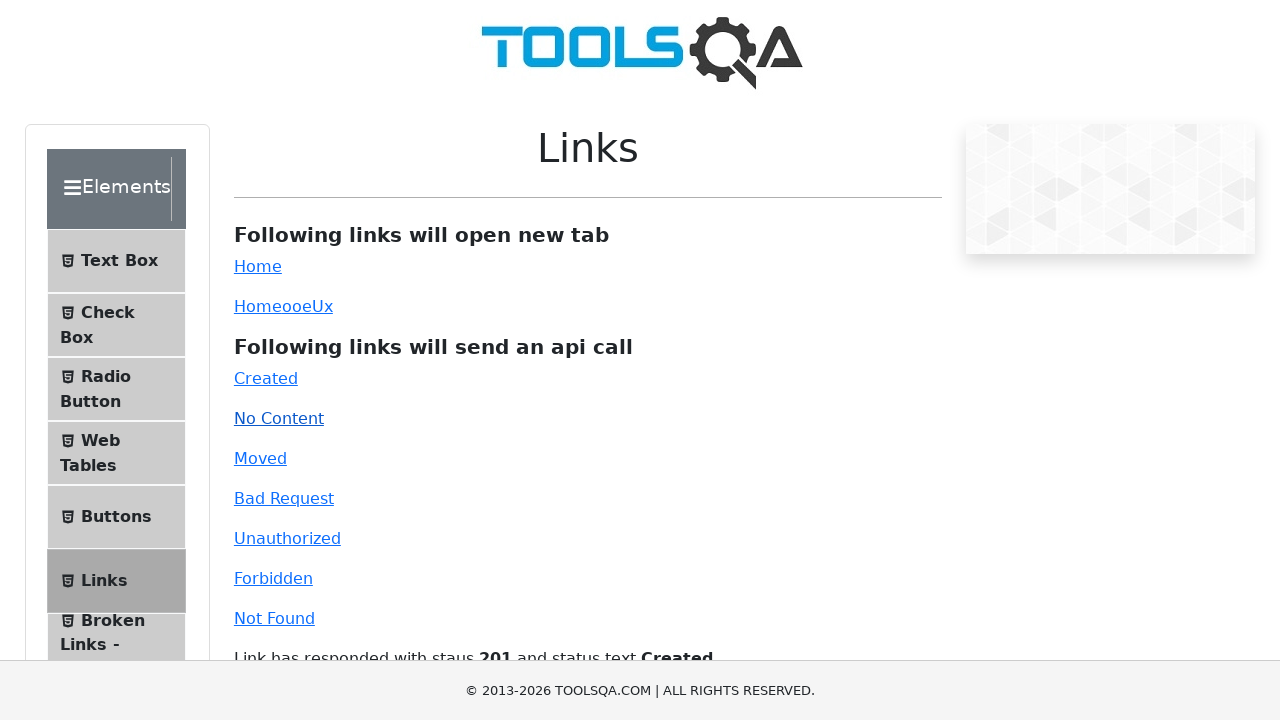

Clicked 'Moved' API link expecting 301 response at (260, 458) on a#moved
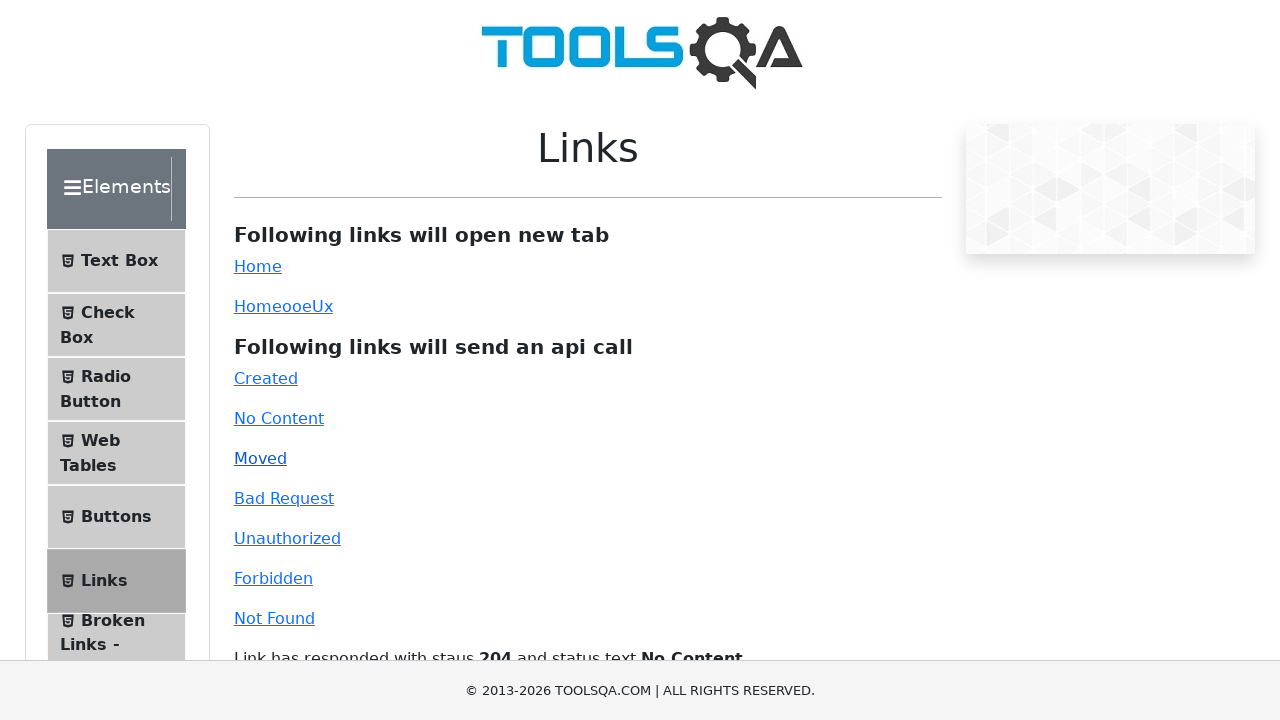

Clicked 'Bad Request' API link expecting 400 response at (284, 498) on a#bad-request
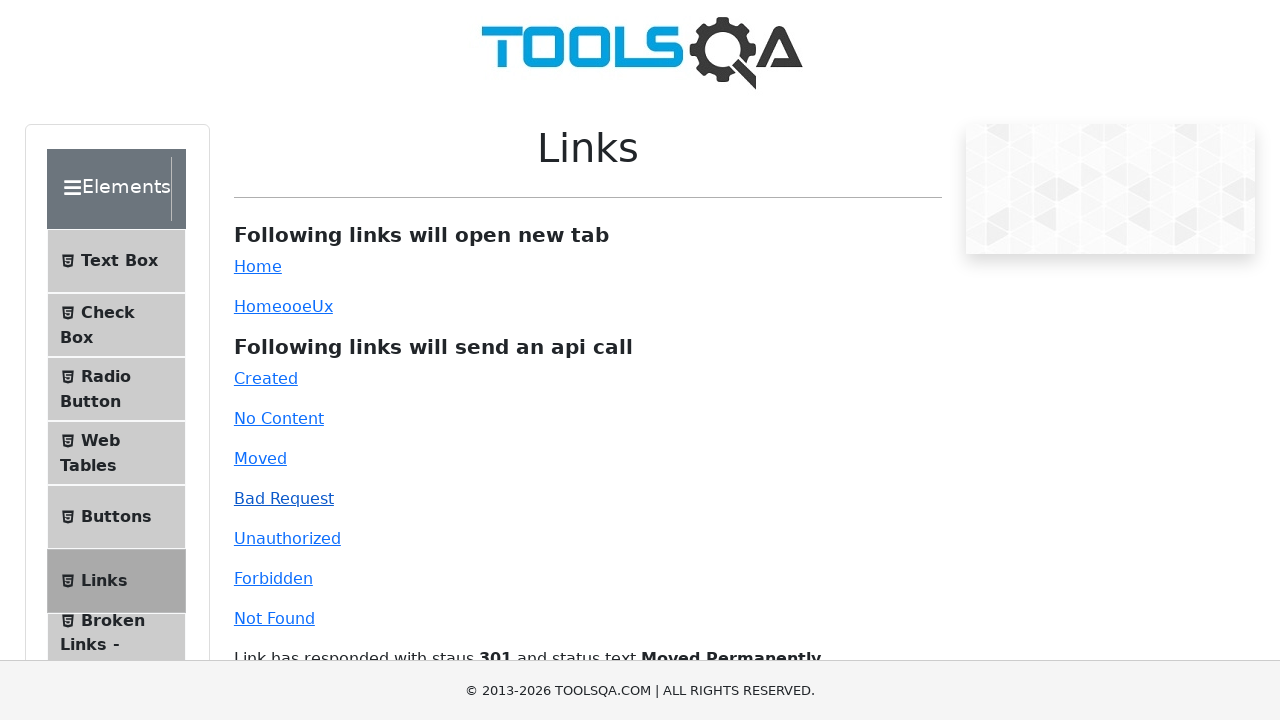

Clicked 'Unauthorized' API link expecting 401 response at (287, 538) on a#unauthorized
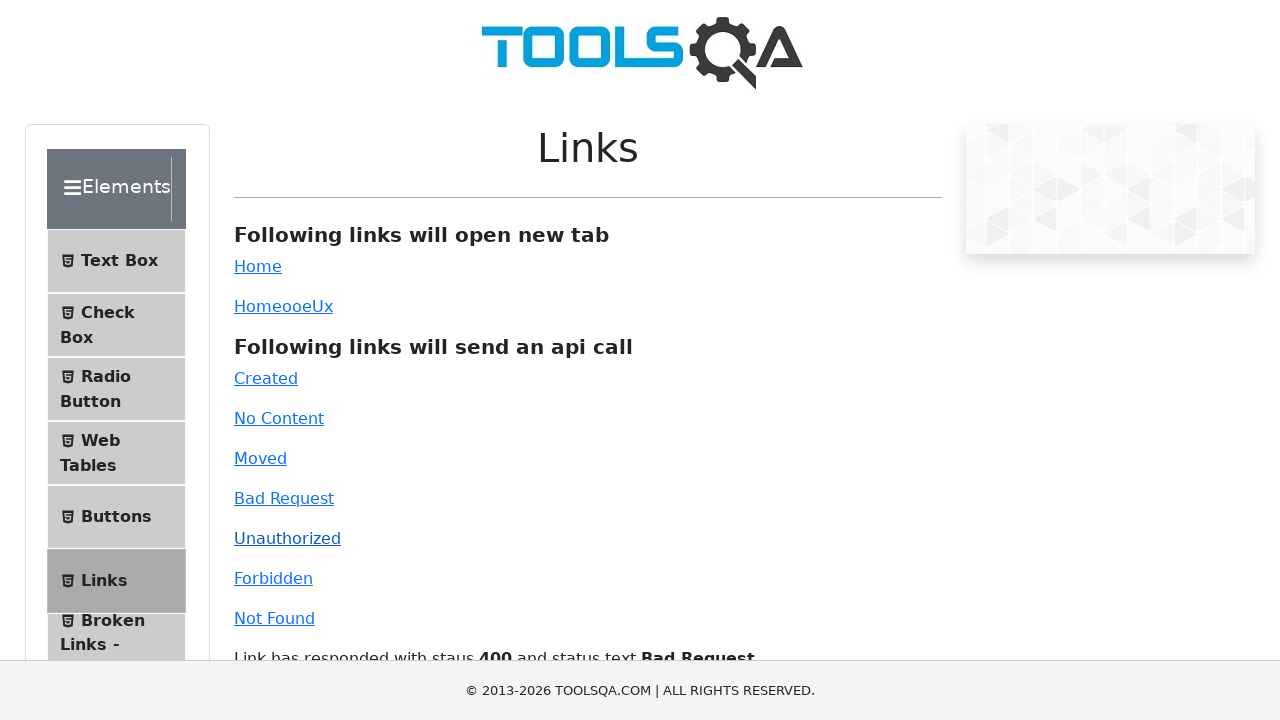

Clicked 'Forbidden' API link expecting 403 response at (273, 578) on a#forbidden
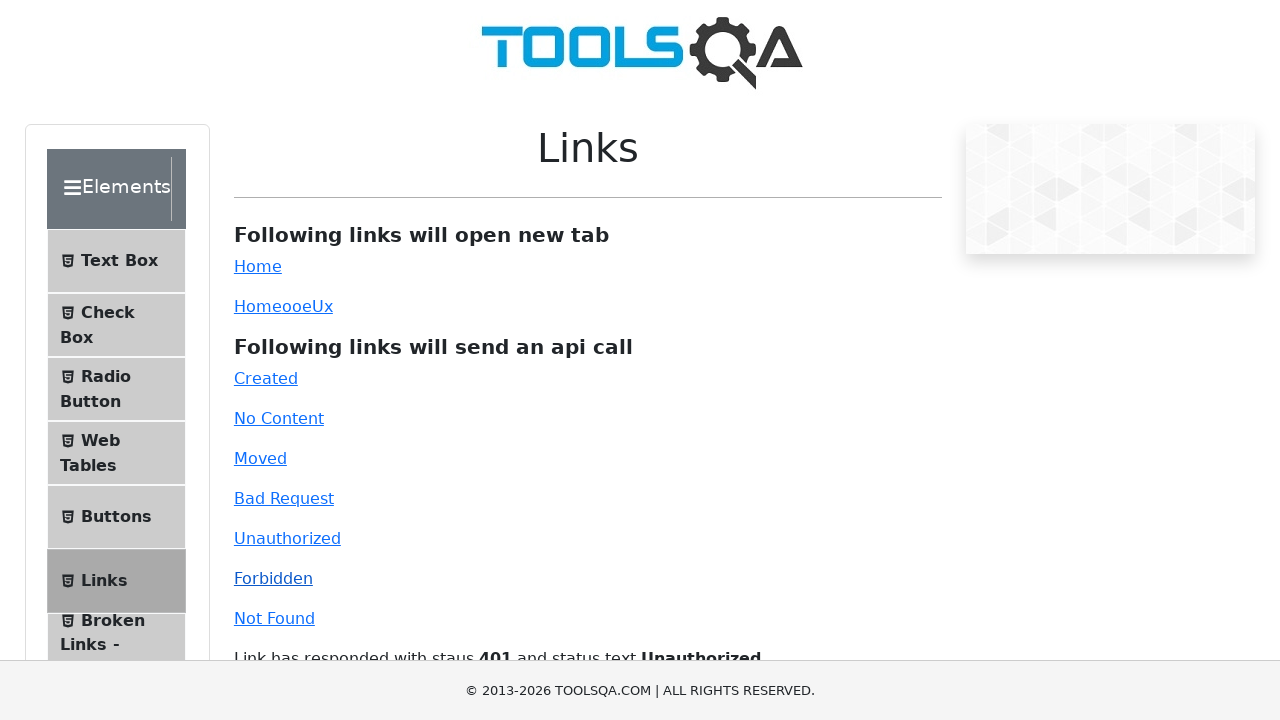

Clicked 'Invalid URL' API link expecting 404 response at (274, 618) on a#invalid-url
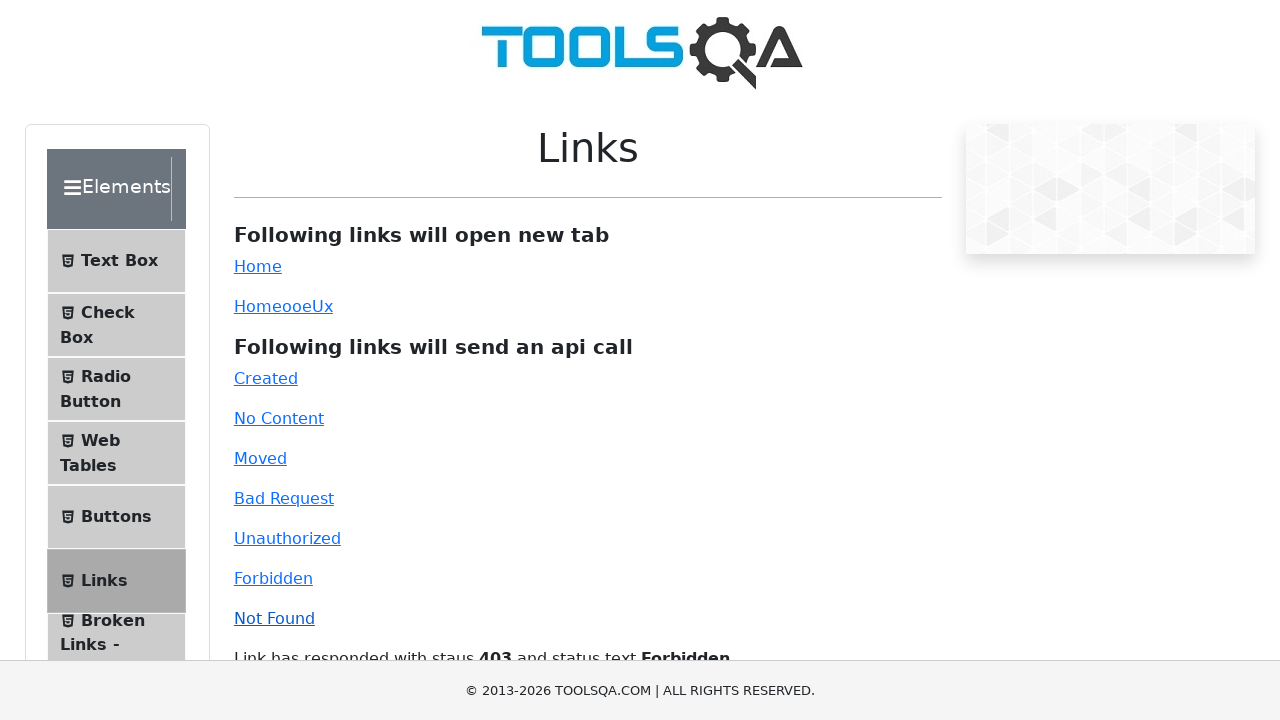

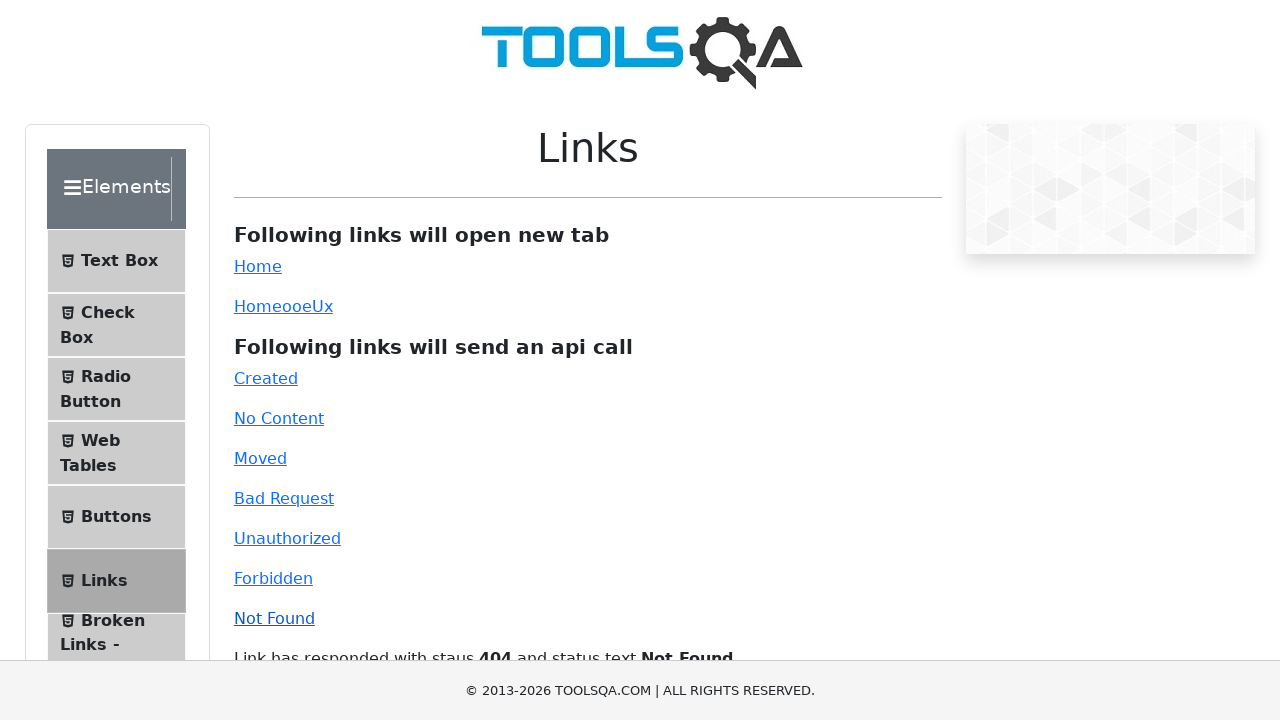